Tests regular click functionality by clicking a dynamically generated button and verifying the success message

Starting URL: https://demoqa.com/buttons

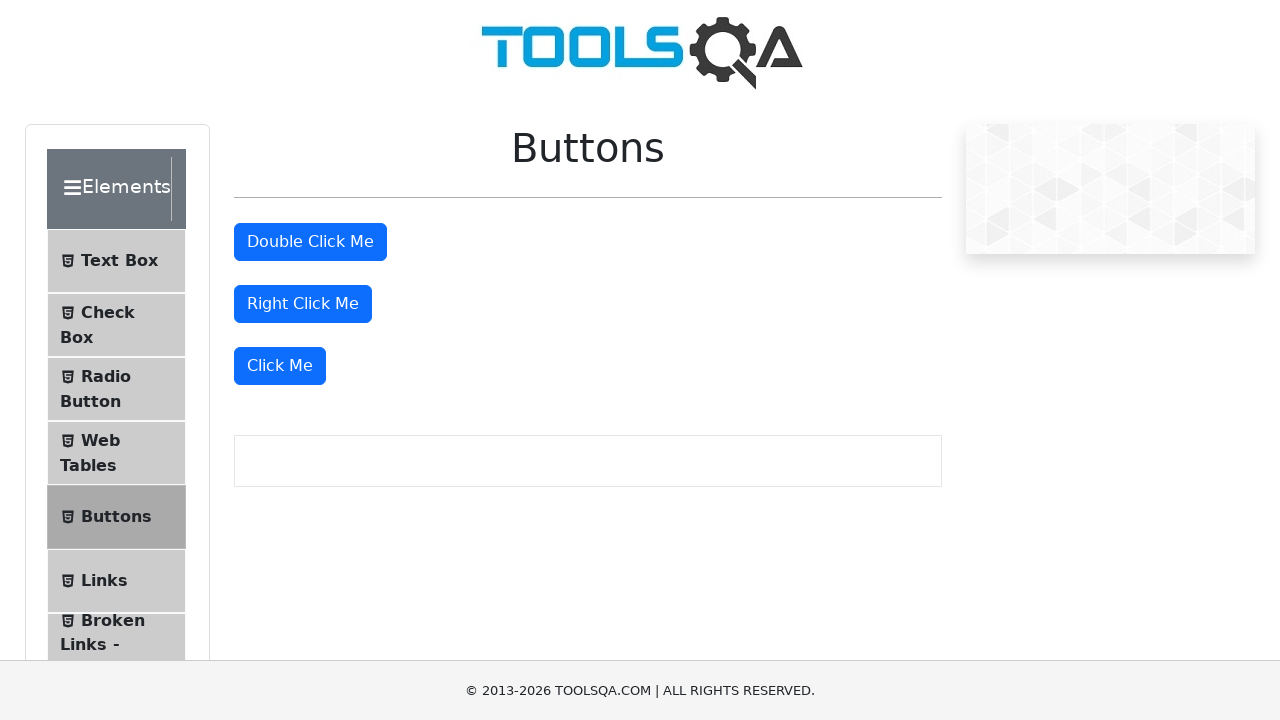

Clicked the dynamic 'Click Me' button at (280, 366) on xpath=//button[text()='Click Me']
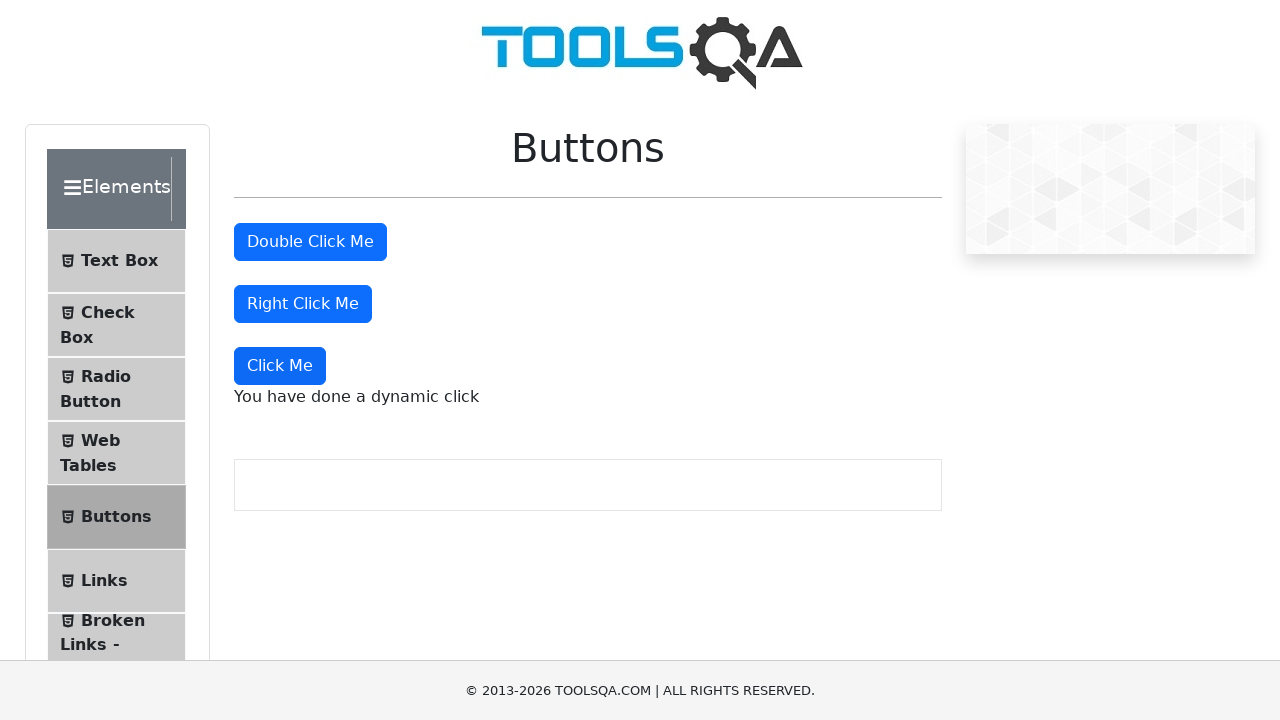

Success message appeared after clicking button
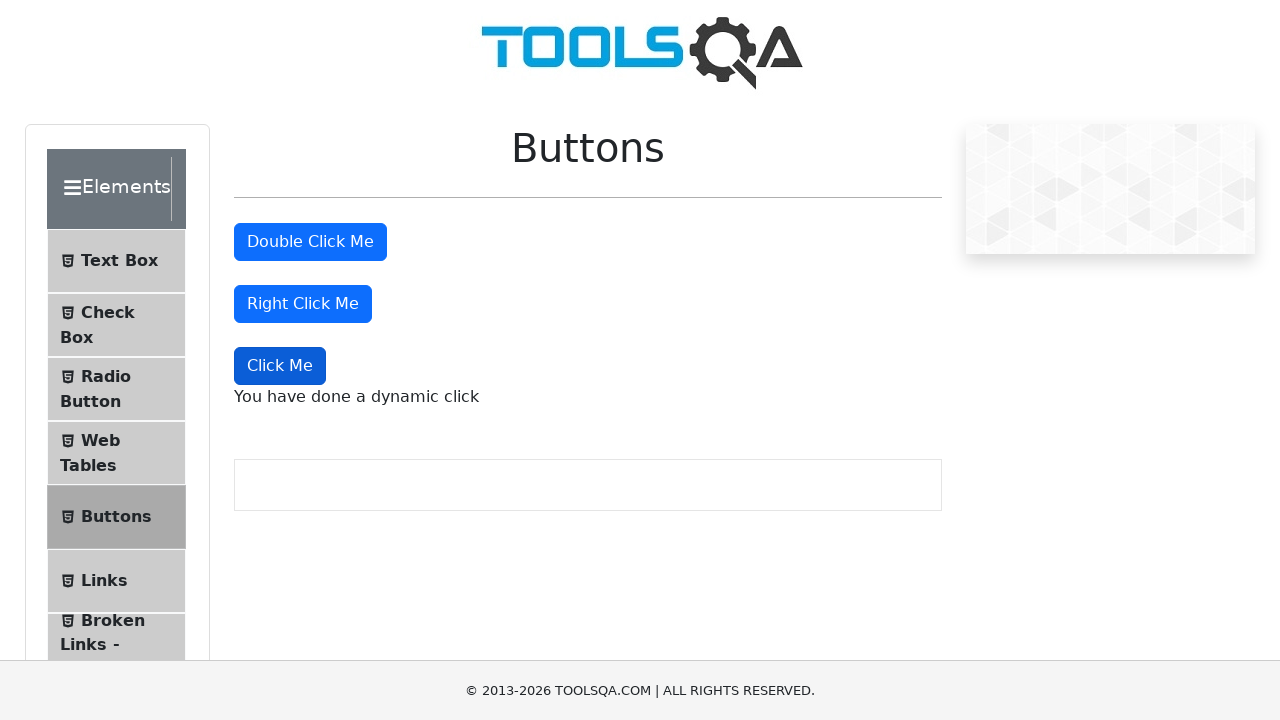

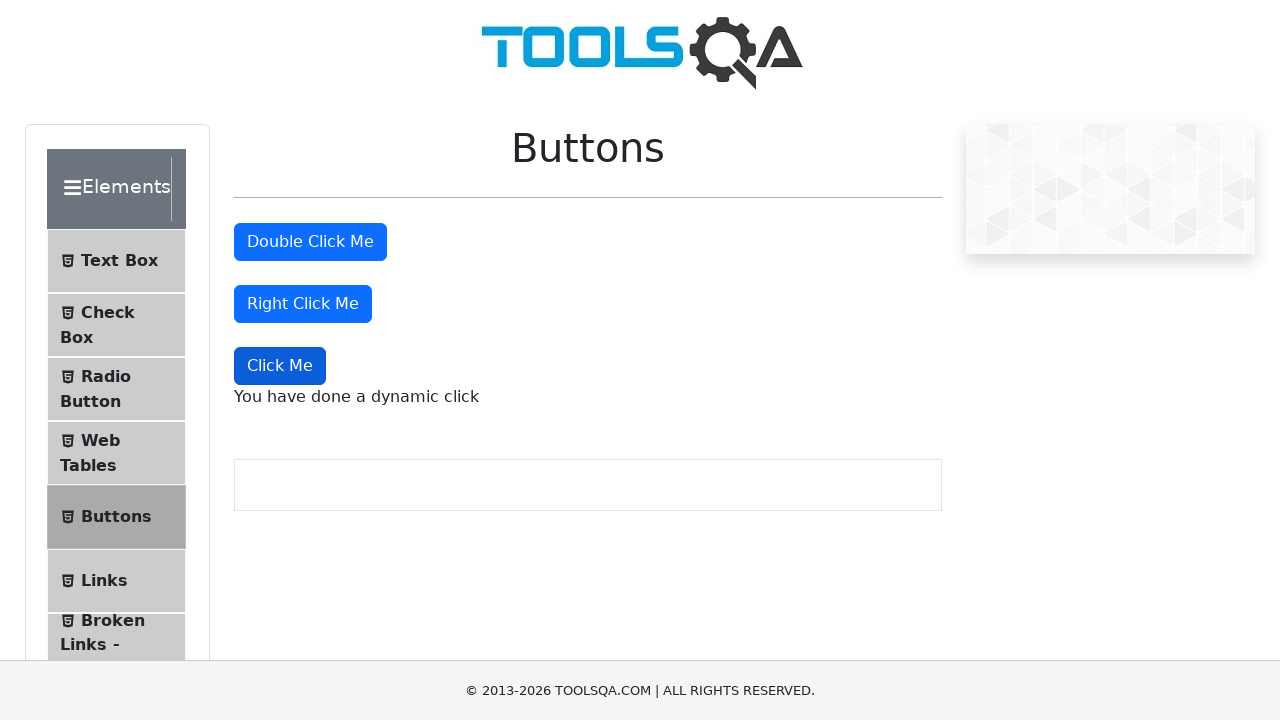